Tests double-click functionality on a demo page by double-clicking an element with id 'box'

Starting URL: https://www.plus2net.com/javascript_tutorial/ondblclick-demo.php

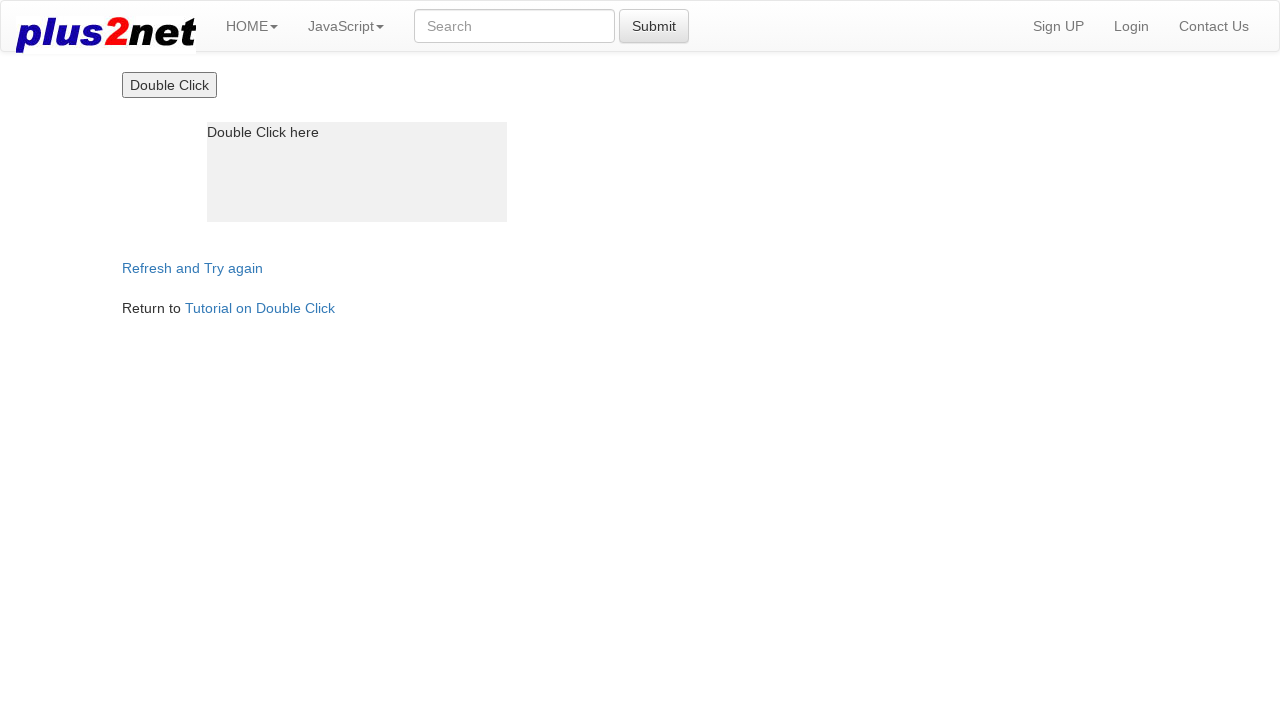

Navigated to double-click demo page
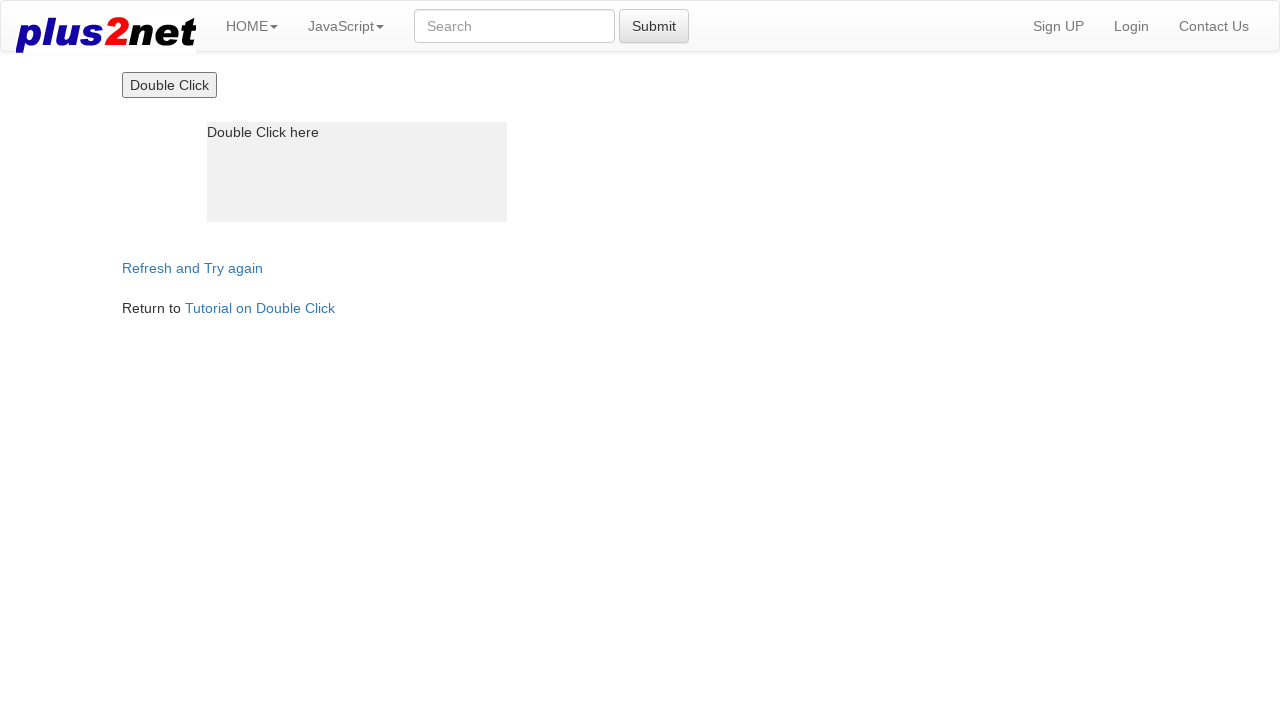

Located the box element with id 'box'
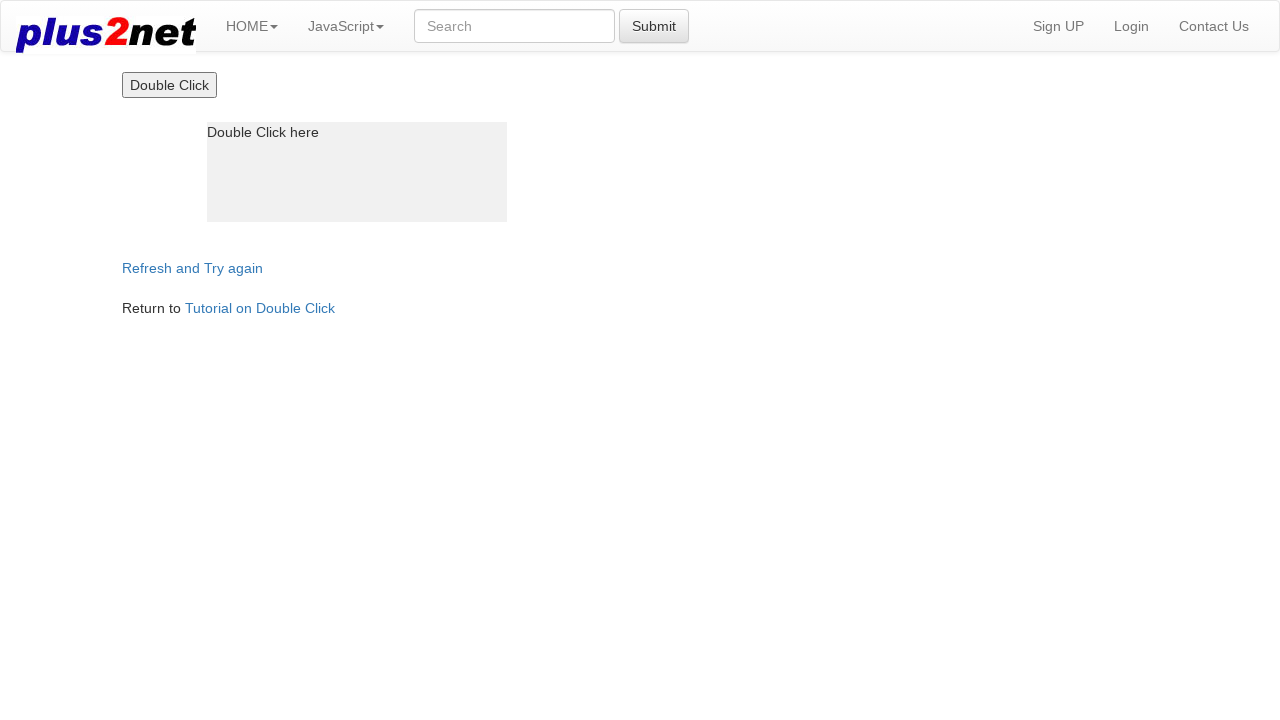

Double-clicked the box element at (357, 172) on #box
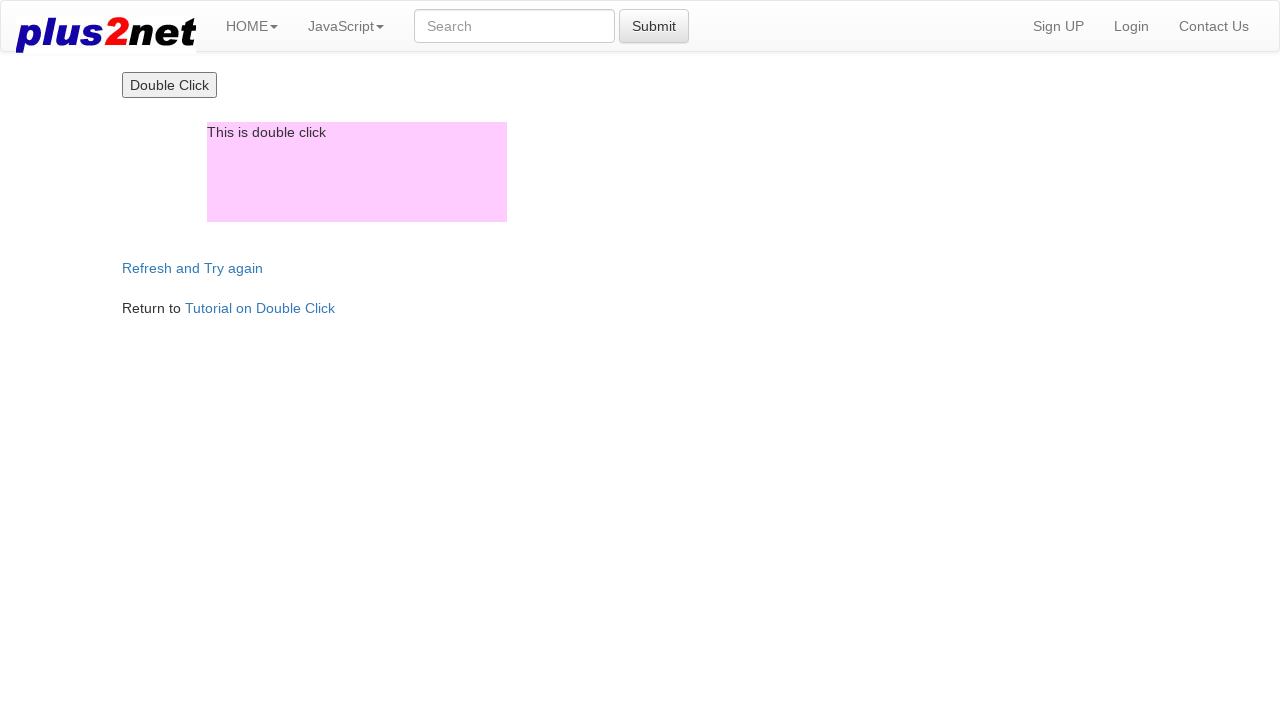

Waited 1 second to observe double-click effect
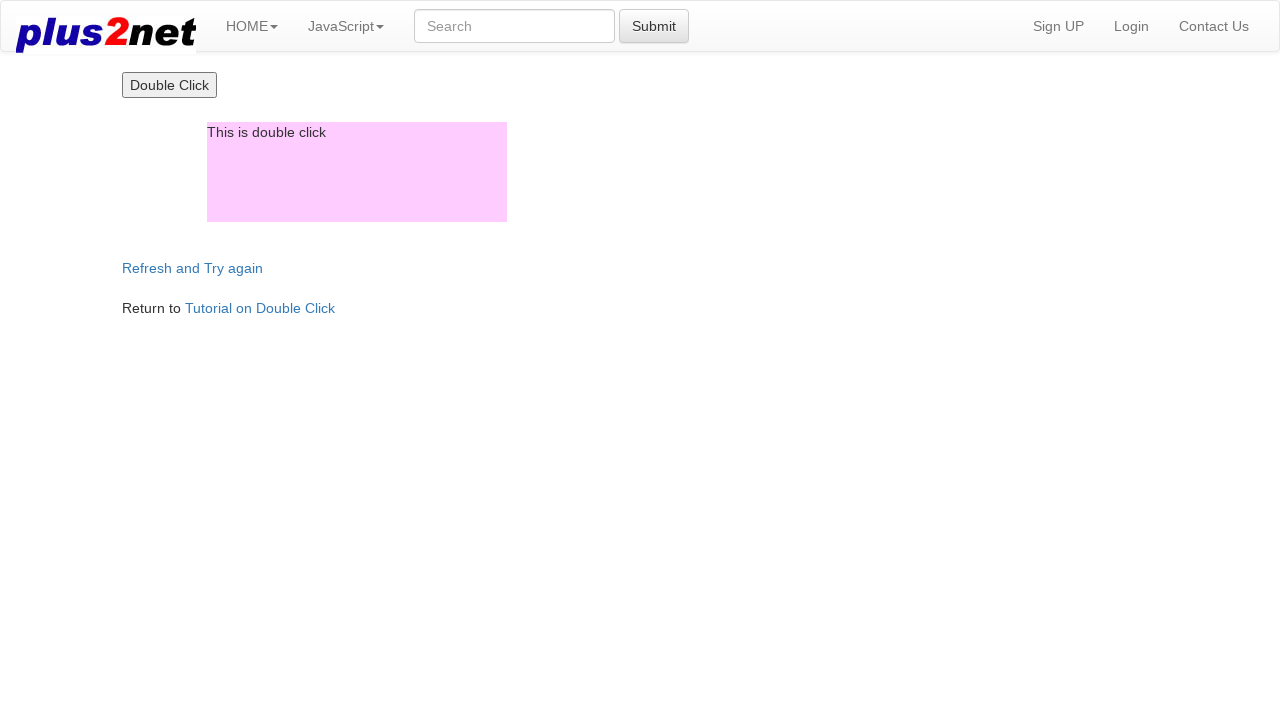

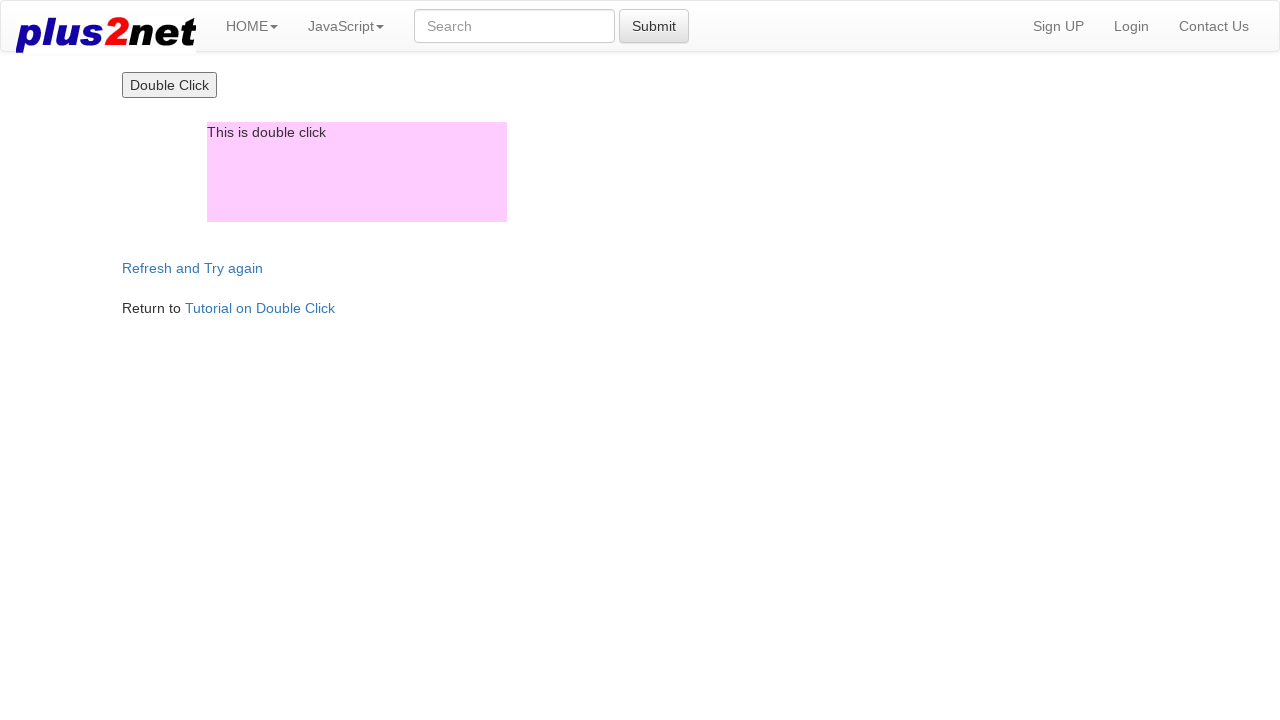